Tests dropdown menu functionality by clicking on the dropdown button and selecting different menu items, navigating to autocomplete and drag-drop pages

Starting URL: https://formy-project.herokuapp.com/dropdown

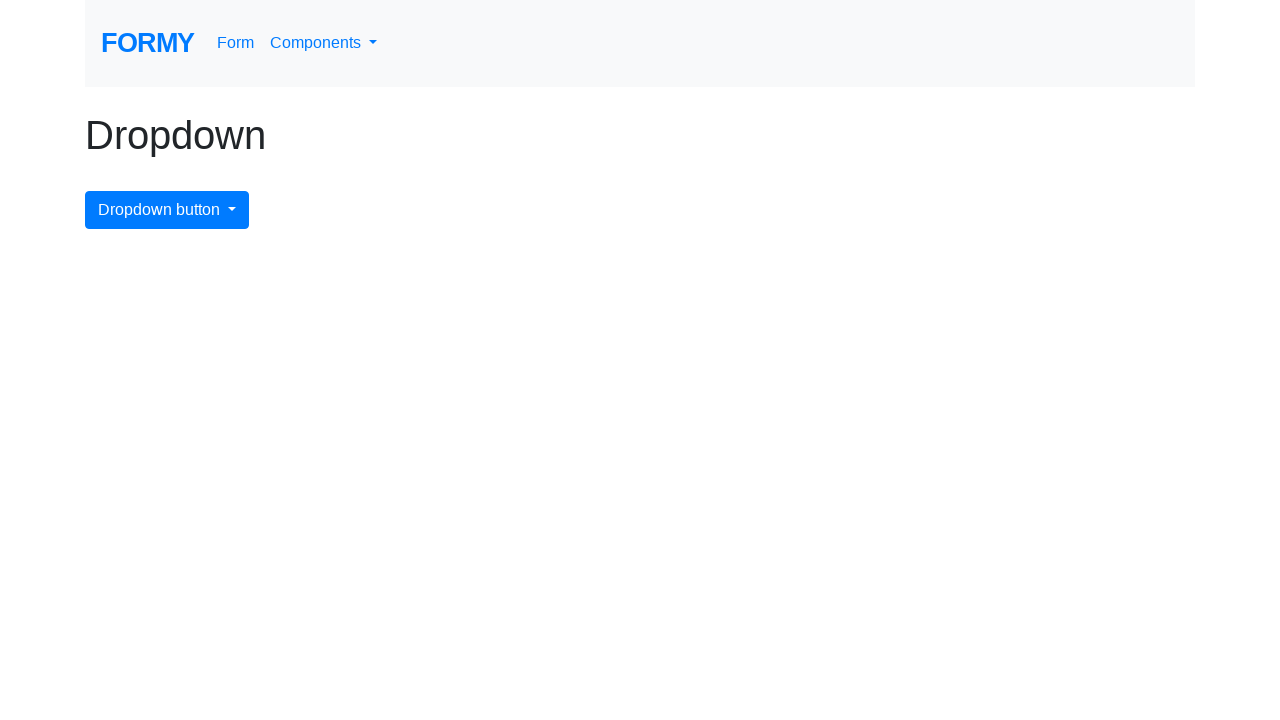

Clicked dropdown button to open menu at (167, 210) on #dropdownMenuButton
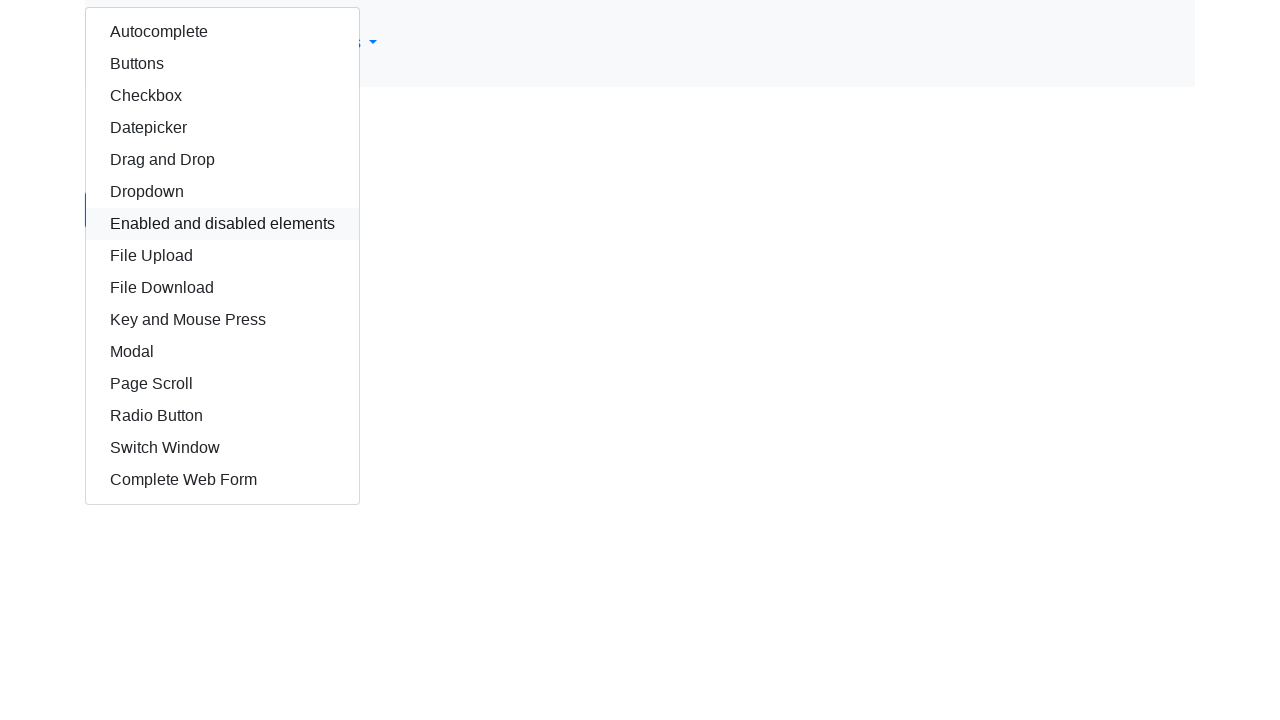

Selected autocomplete option from dropdown menu at (222, 32) on #autocomplete
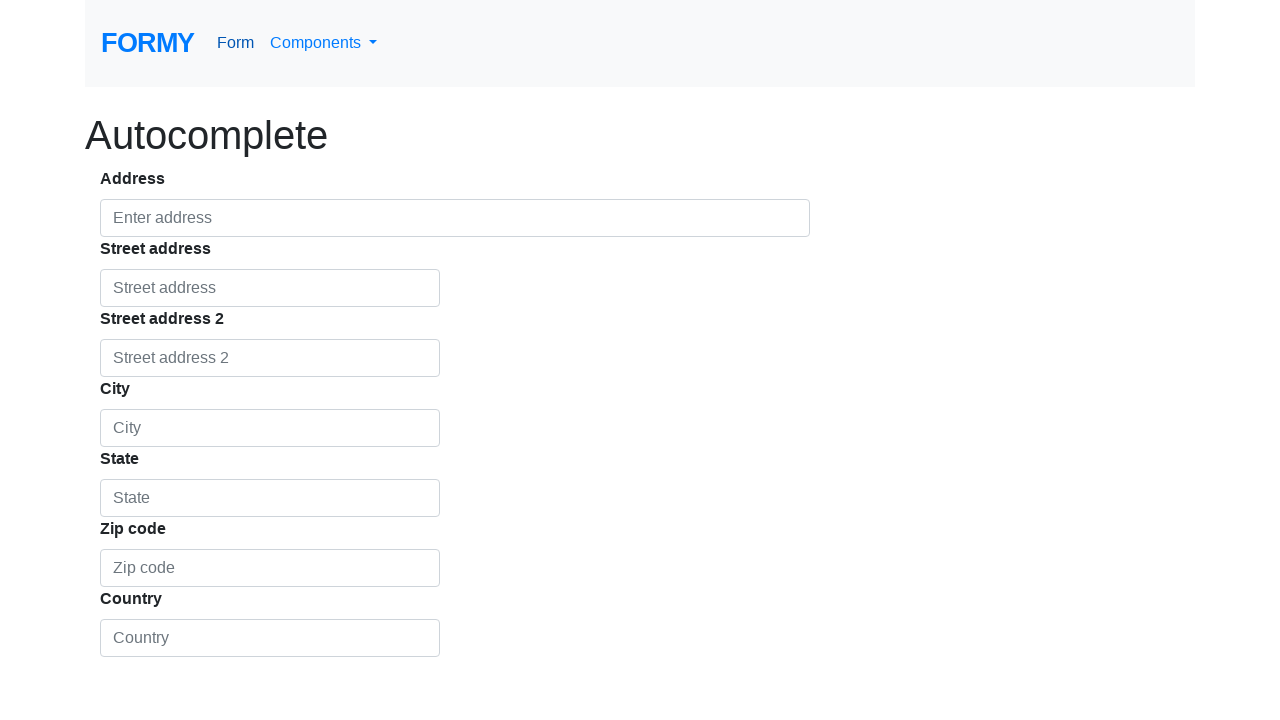

Navigated back to dropdown page
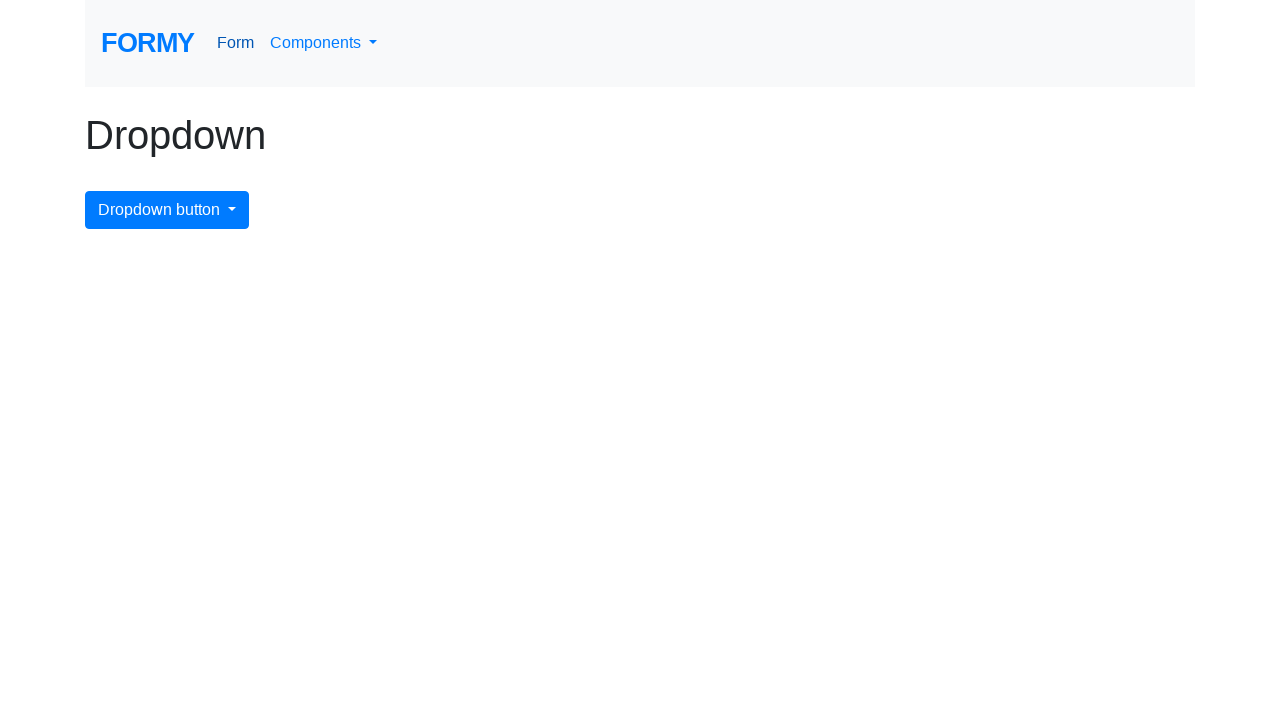

Dropdown button is now available
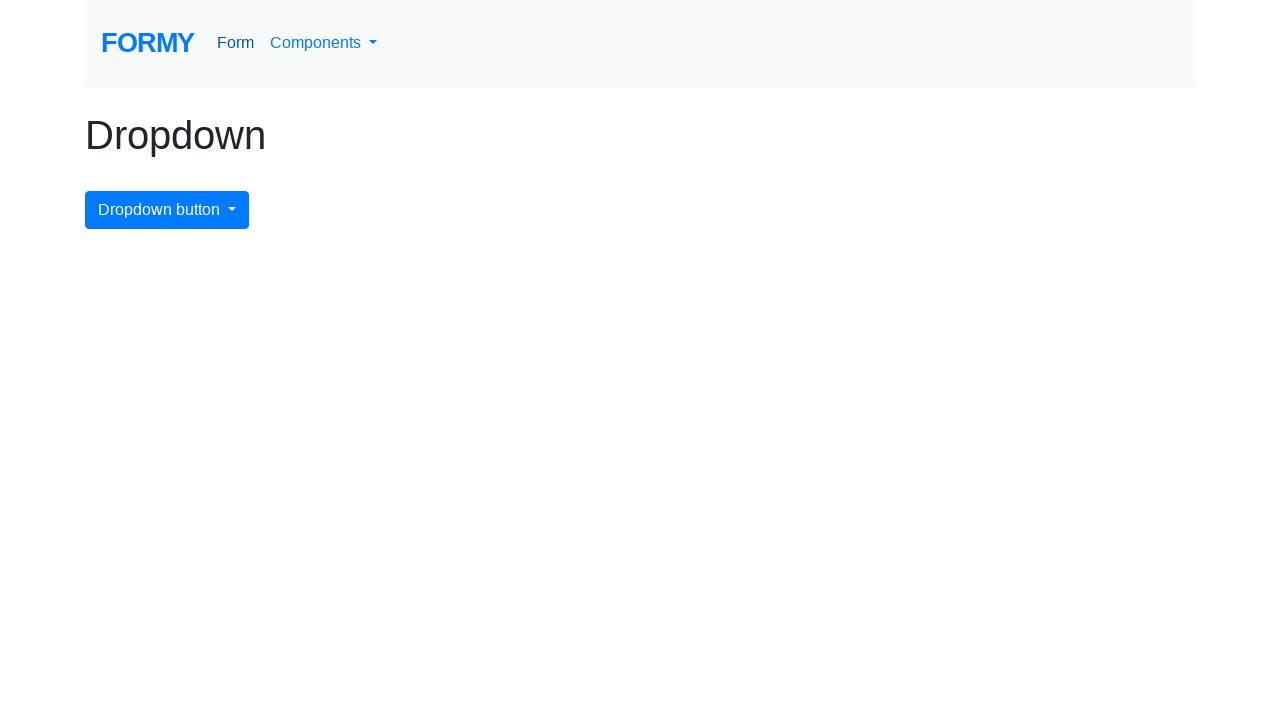

Clicked dropdown button again to open menu at (167, 210) on #dropdownMenuButton
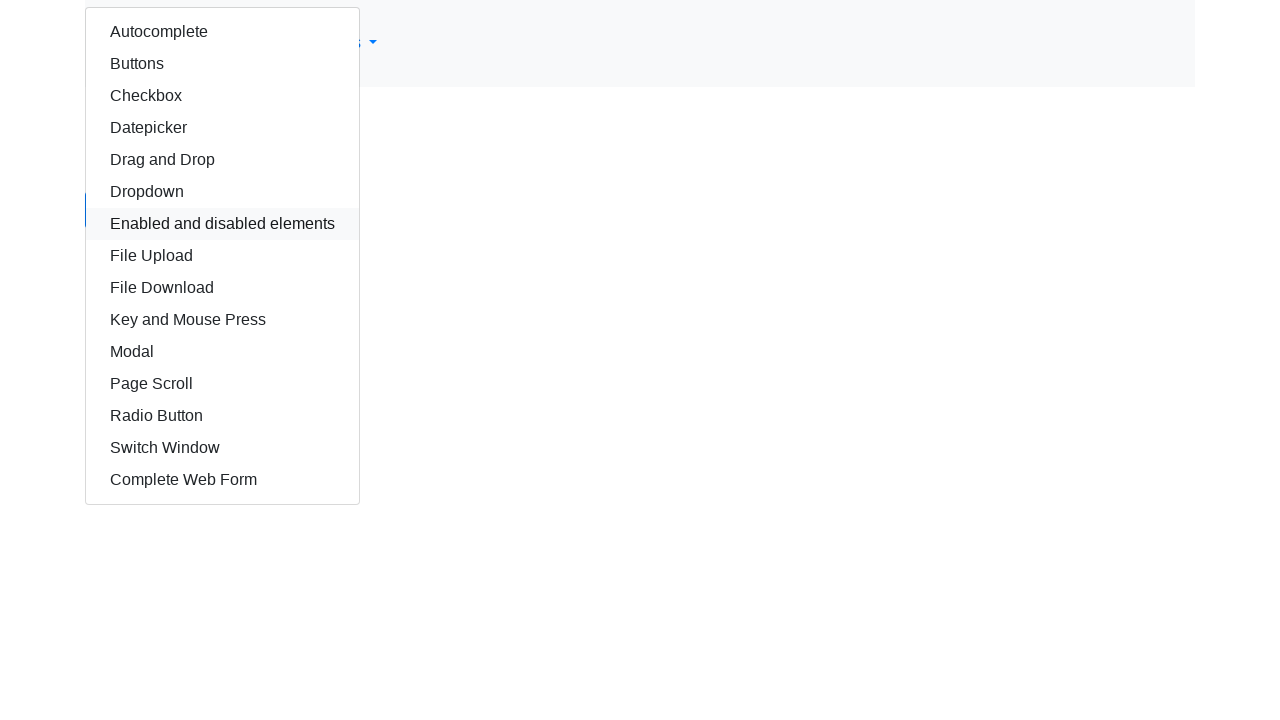

Selected drag and drop option from dropdown menu at (222, 160) on xpath=/html/body/div/div/div/a[5]
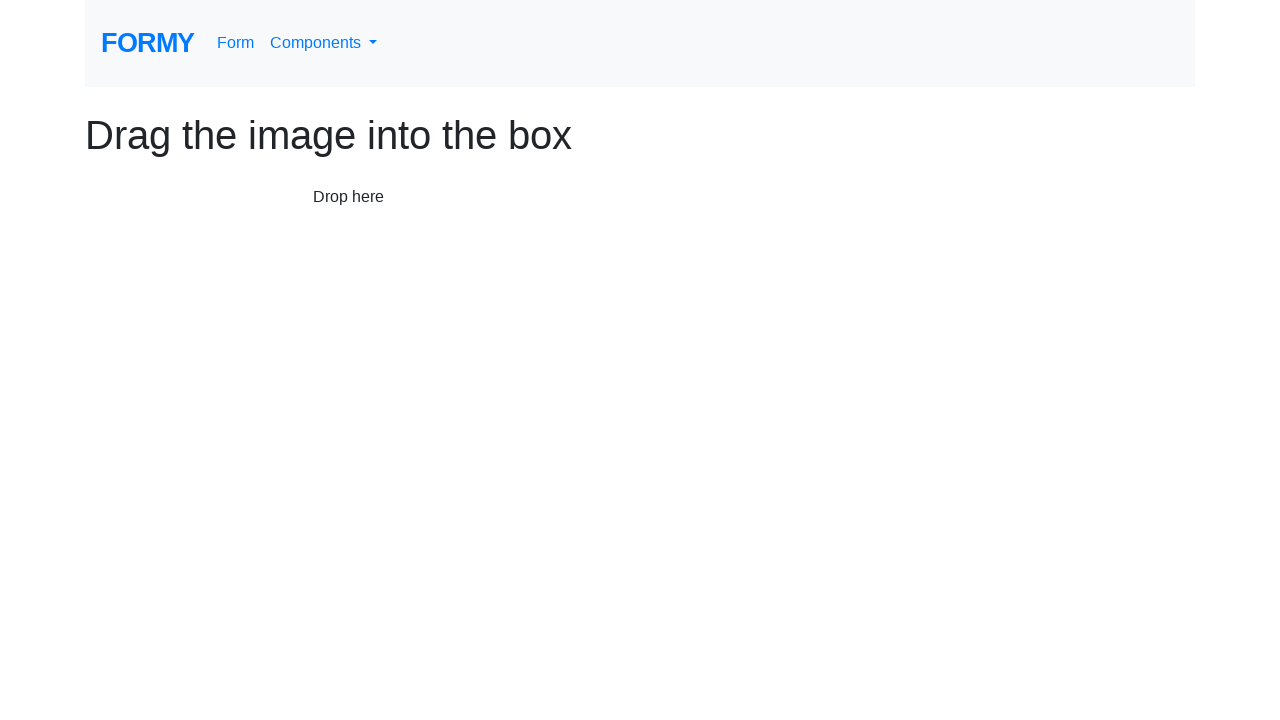

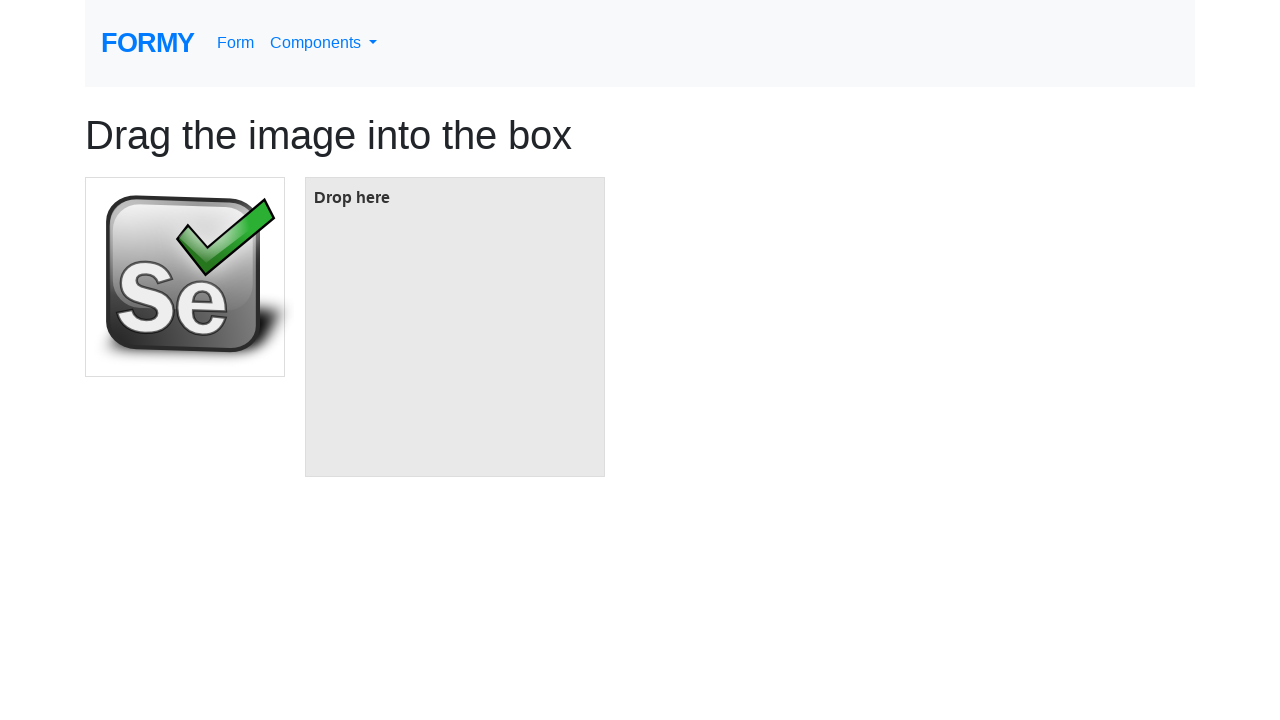